Tests different types of JavaScript alerts (simple alert, confirmation dialog, and prompt) by triggering each and interacting with them appropriately

Starting URL: https://the-internet.herokuapp.com/javascript_alerts

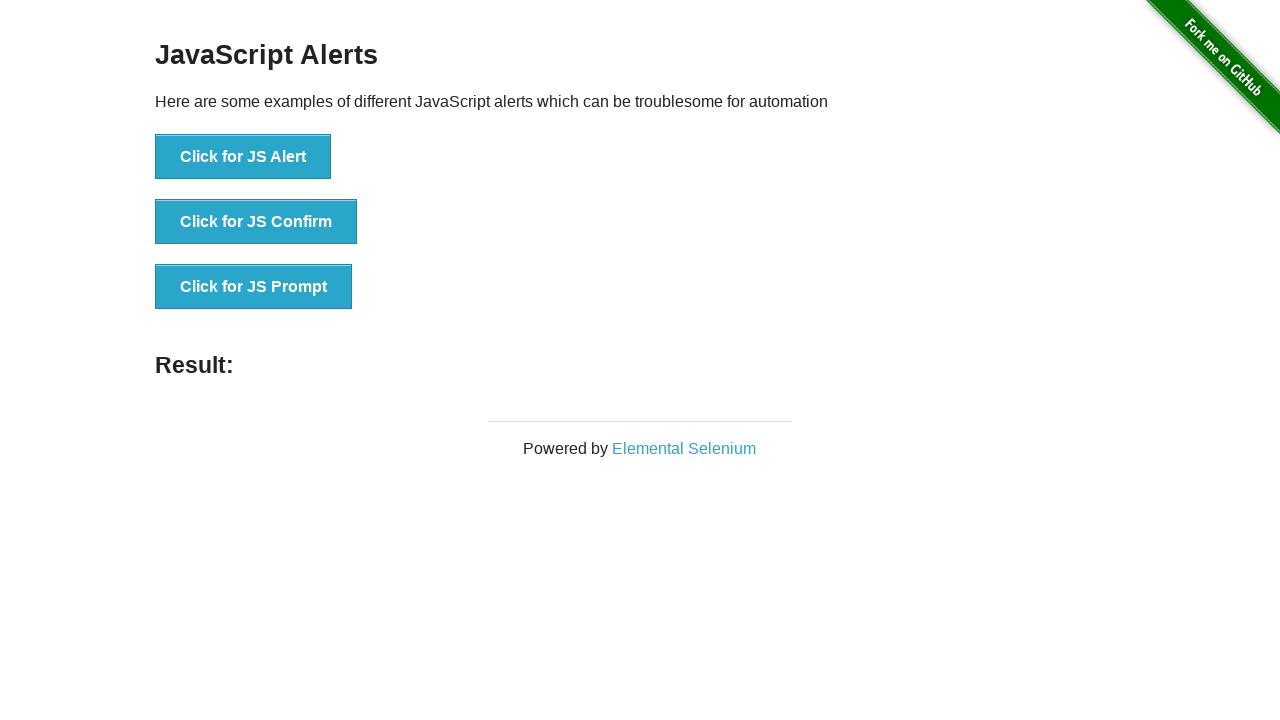

Clicked button to trigger simple JavaScript alert at (243, 157) on xpath=//button[text()='Click for JS Alert']
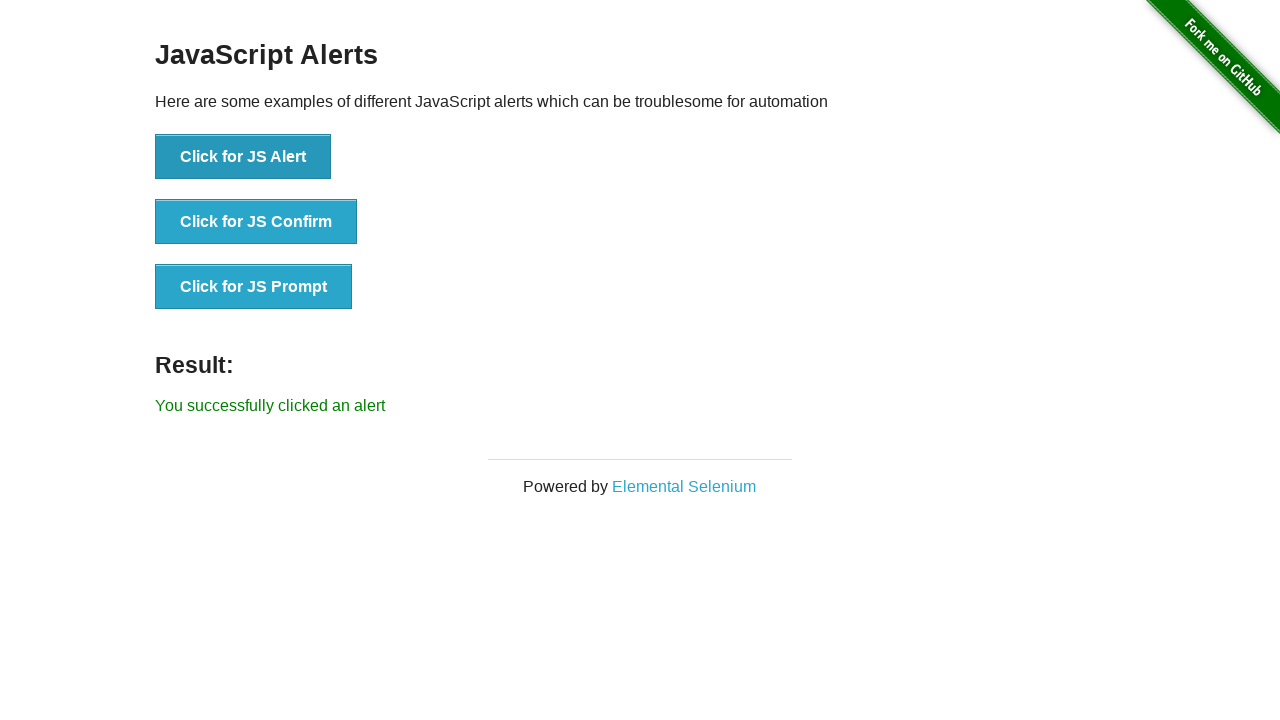

Set up listener to accept simple alert dialog
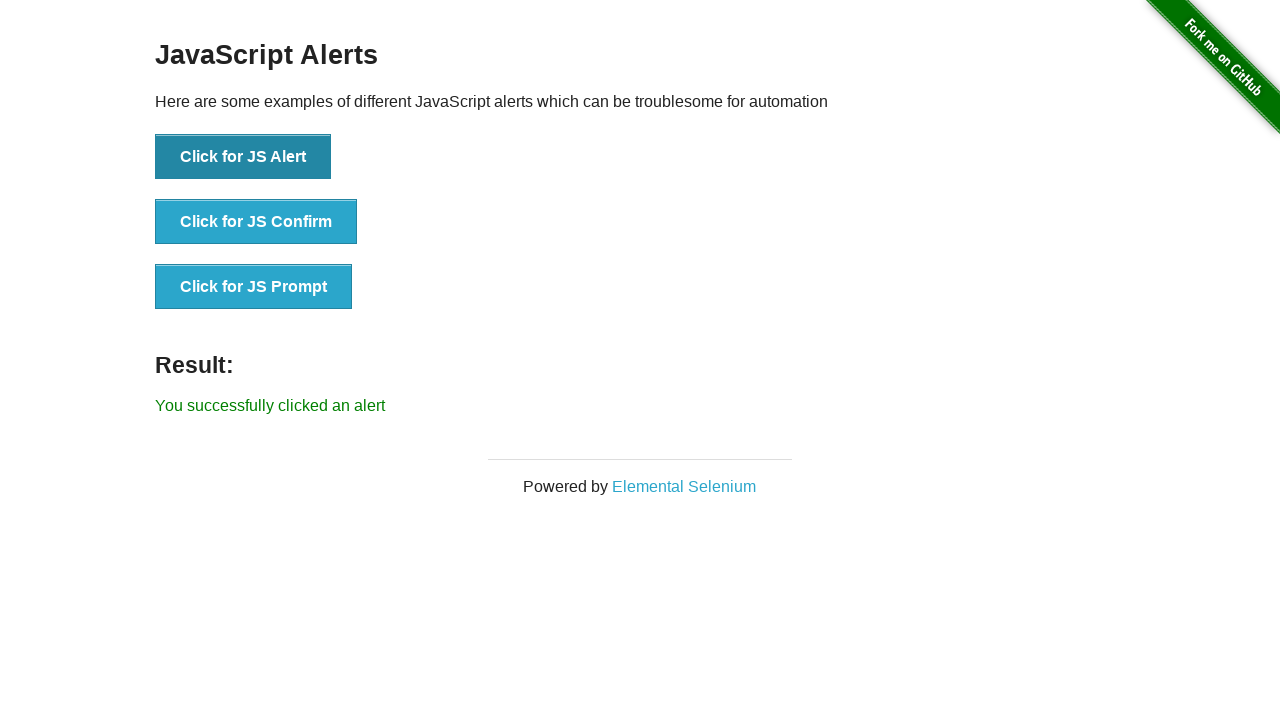

Clicked button to trigger JavaScript confirmation dialog at (256, 222) on xpath=//button[text()='Click for JS Confirm']
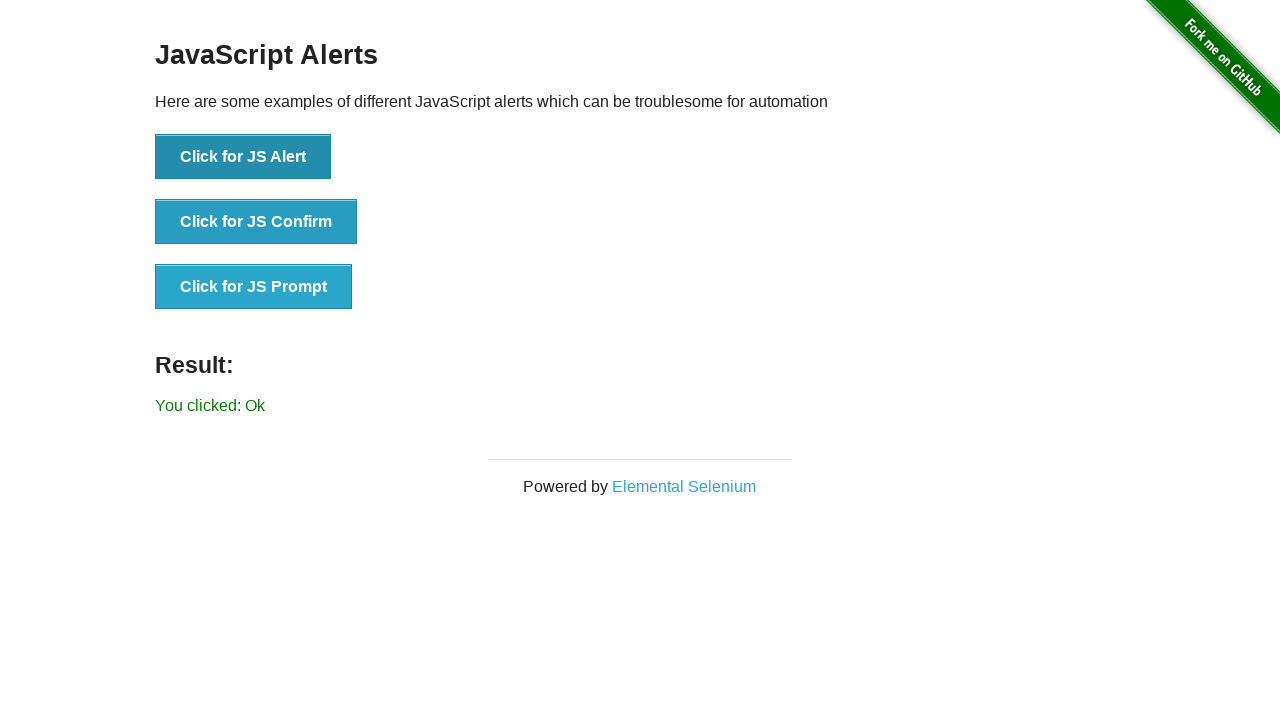

Set up listener to dismiss confirmation dialog
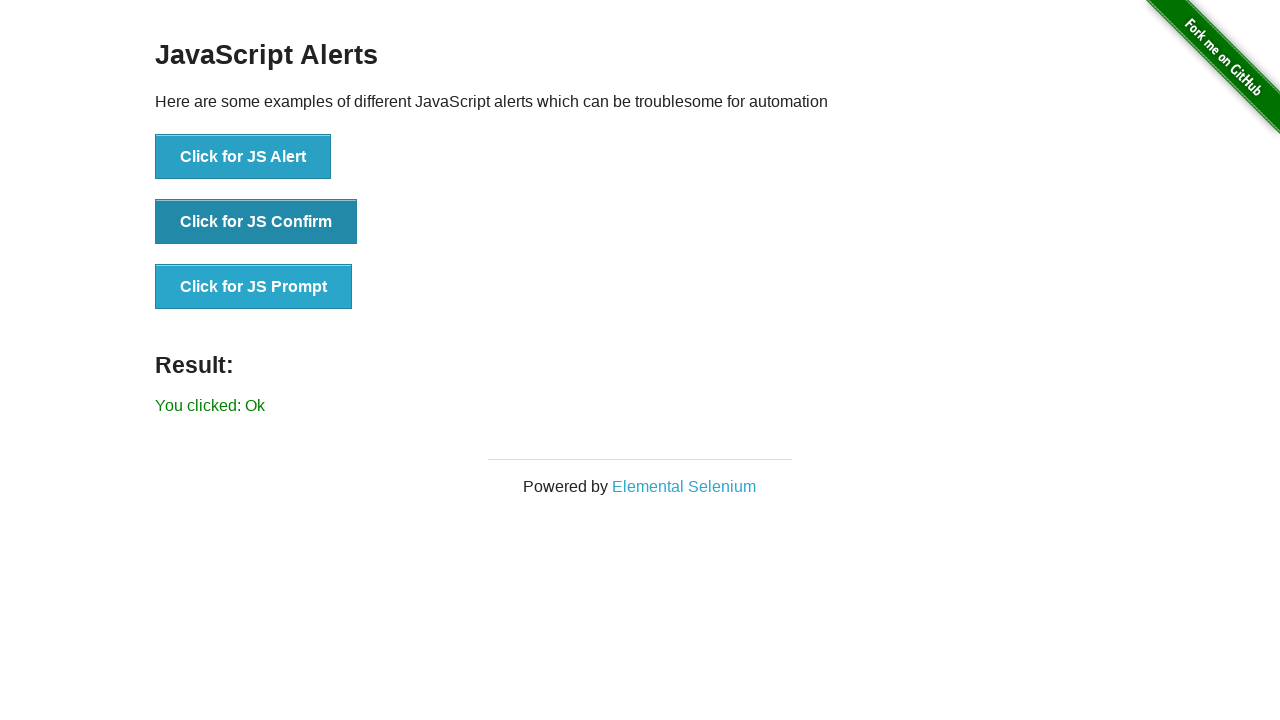

Clicked button to trigger JavaScript prompt dialog at (254, 287) on xpath=//button[text()='Click for JS Prompt']
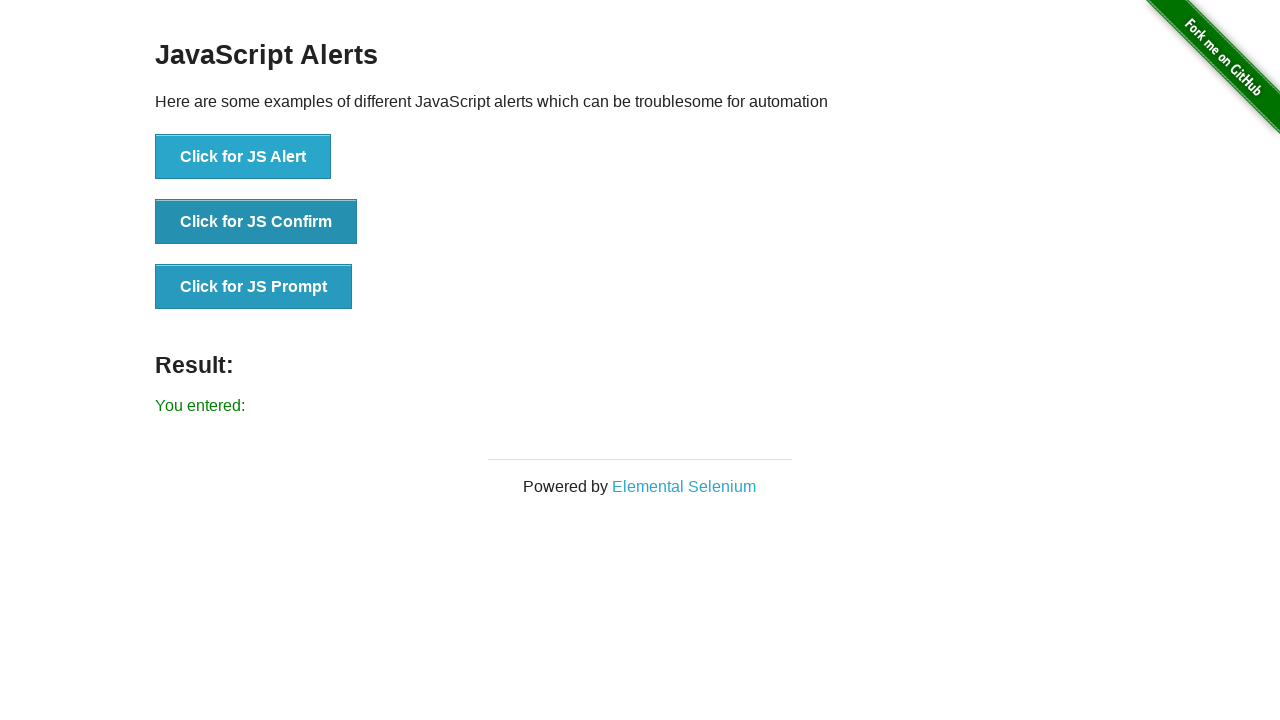

Set up listener to accept prompt dialog with text 'Hello testing please exit'
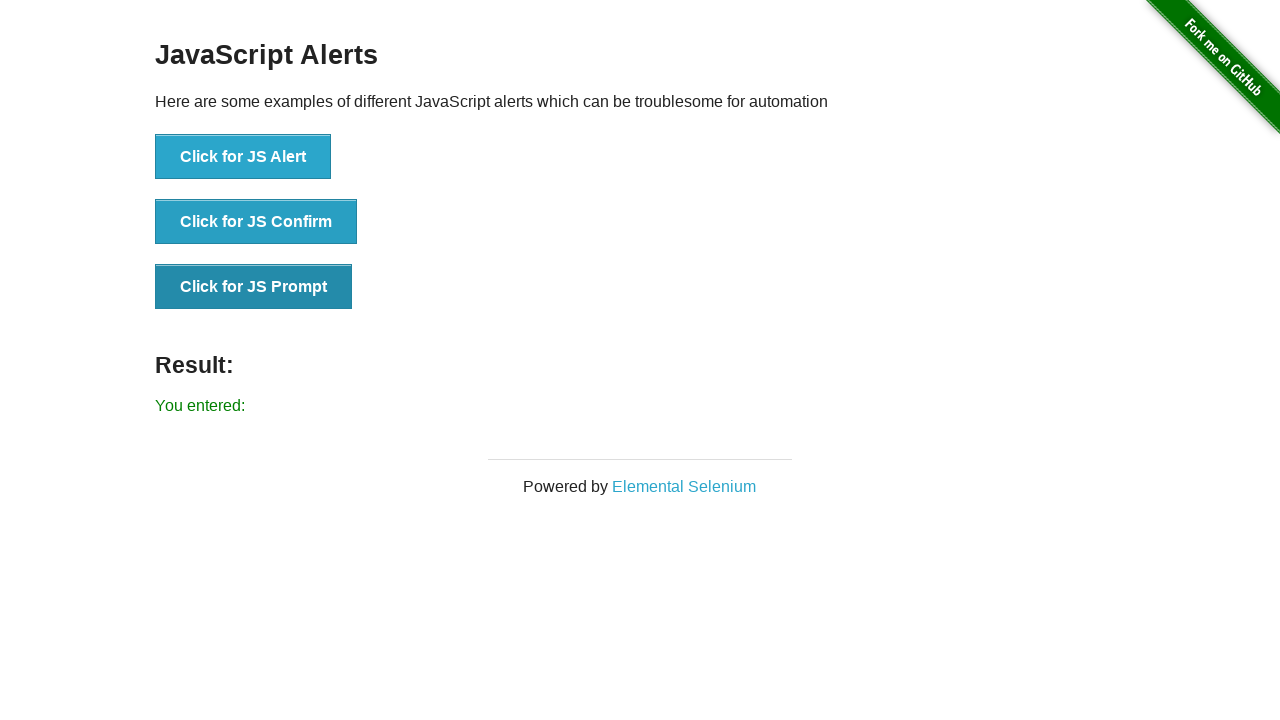

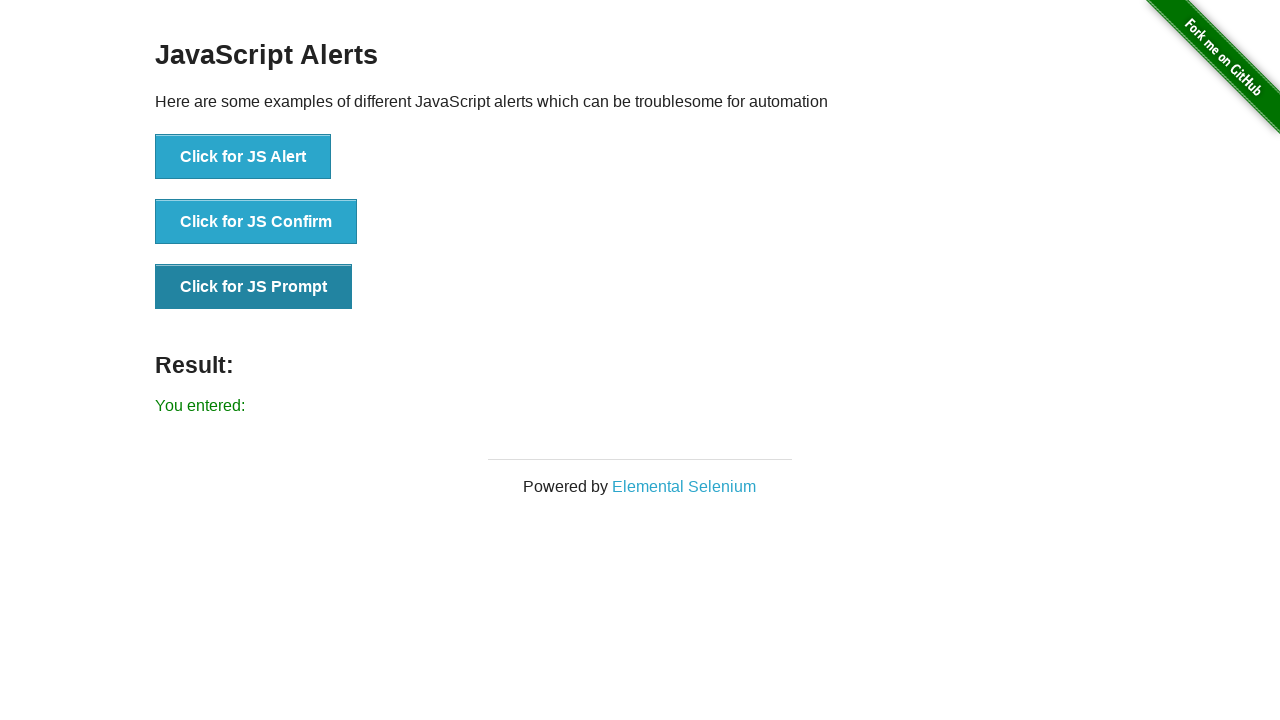